Tests JavaScript prompt dialog by clicking the prompt button, entering a name in the text field, accepting the dialog, and verifying the result contains the entered name

Starting URL: https://the-internet.herokuapp.com/javascript_alerts

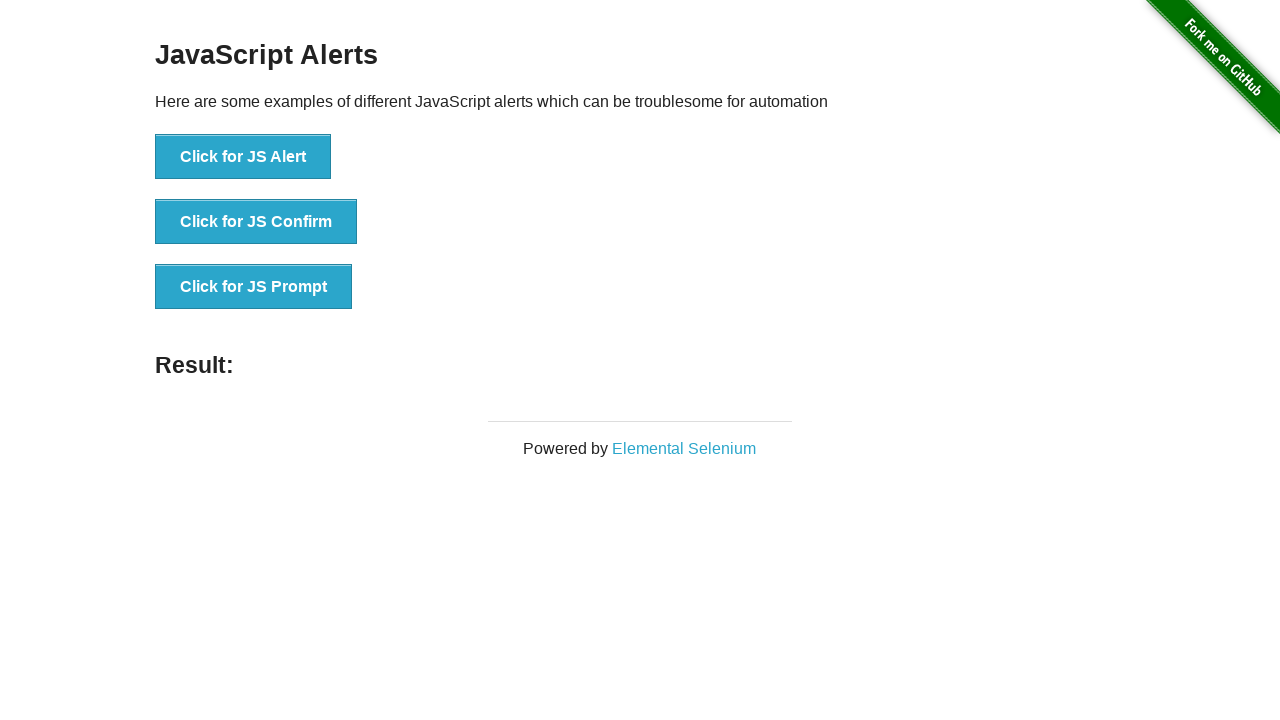

Set up dialog handler to accept prompt with text 'Garry'
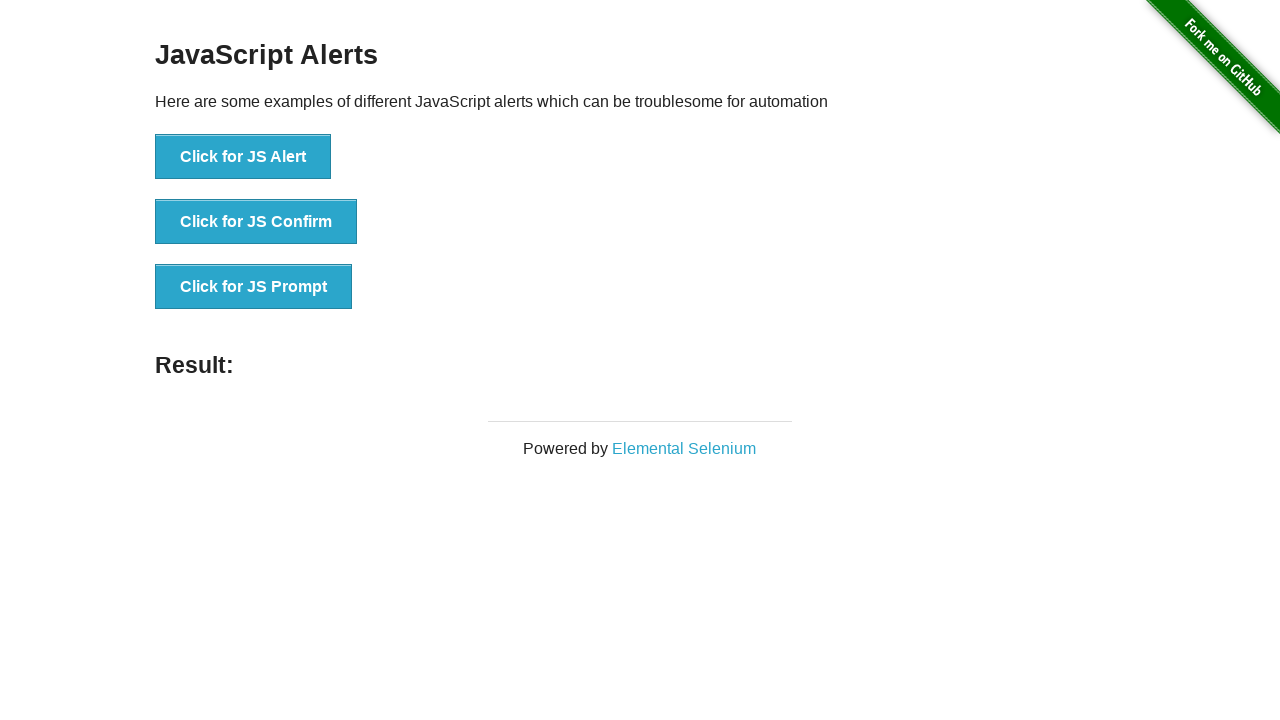

Clicked the JavaScript prompt button at (254, 287) on xpath=//button[@onclick='jsPrompt()']
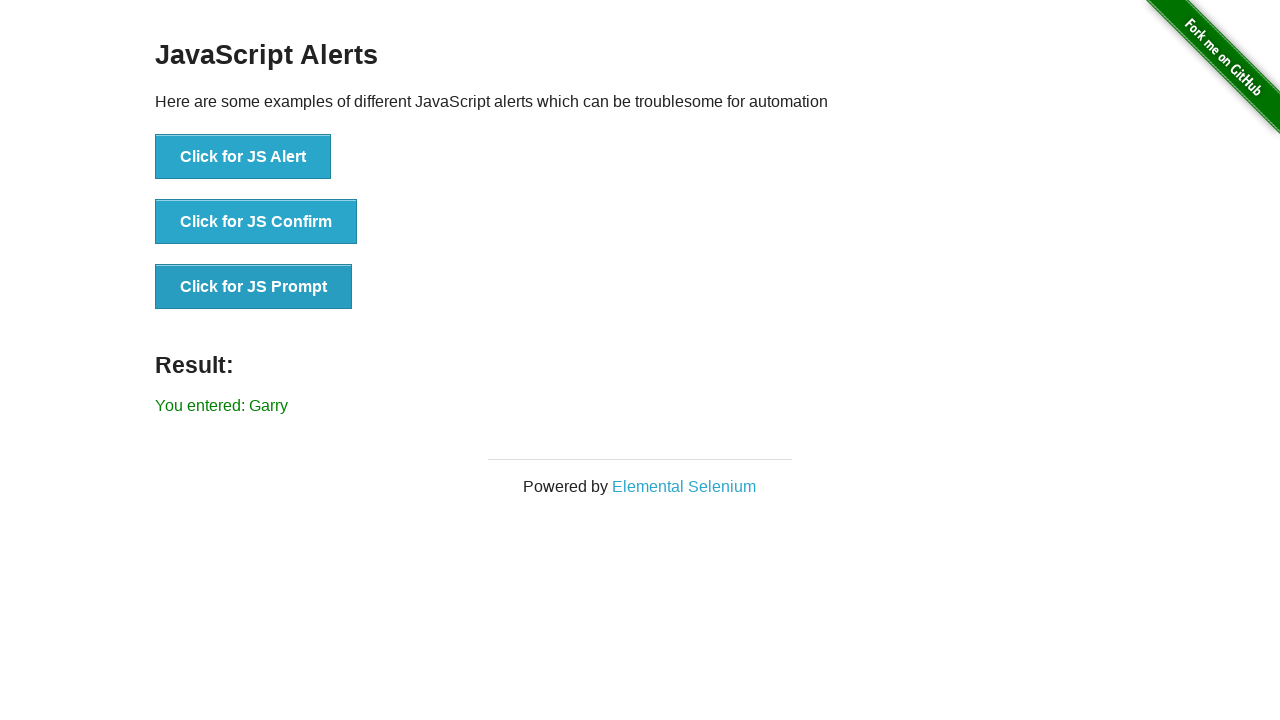

Result element loaded after prompt dialog acceptance
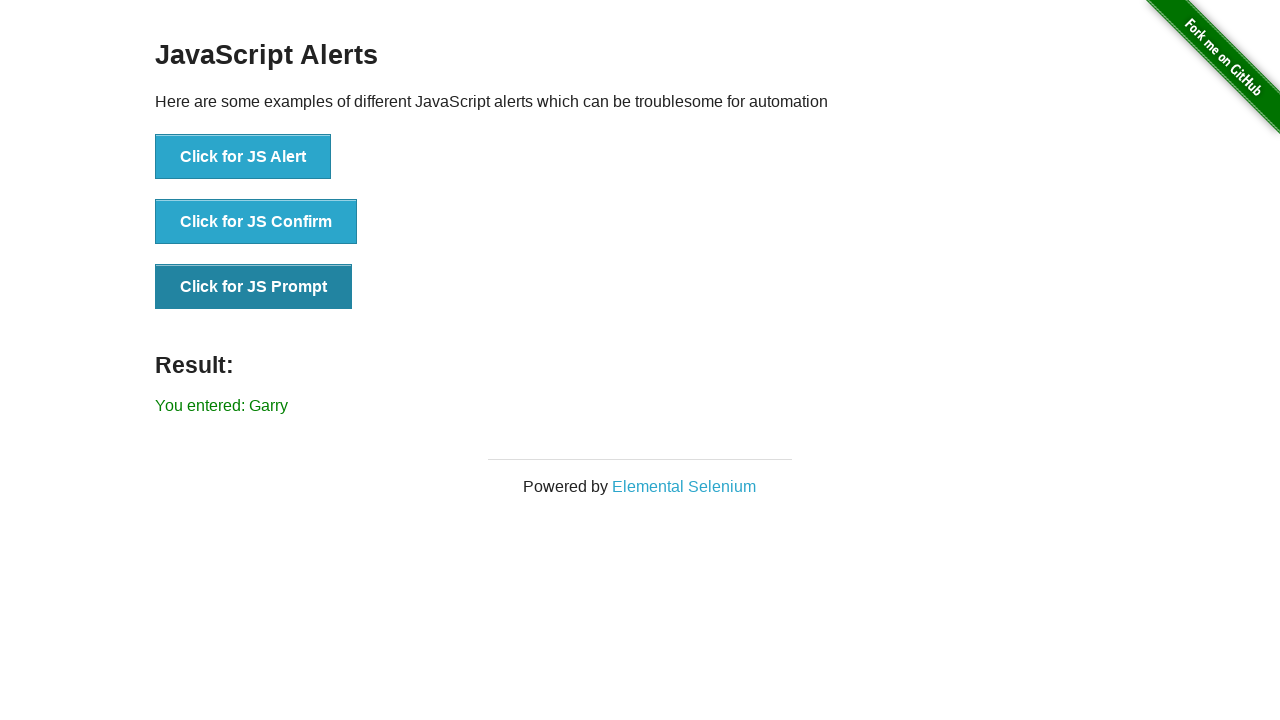

Retrieved result text content
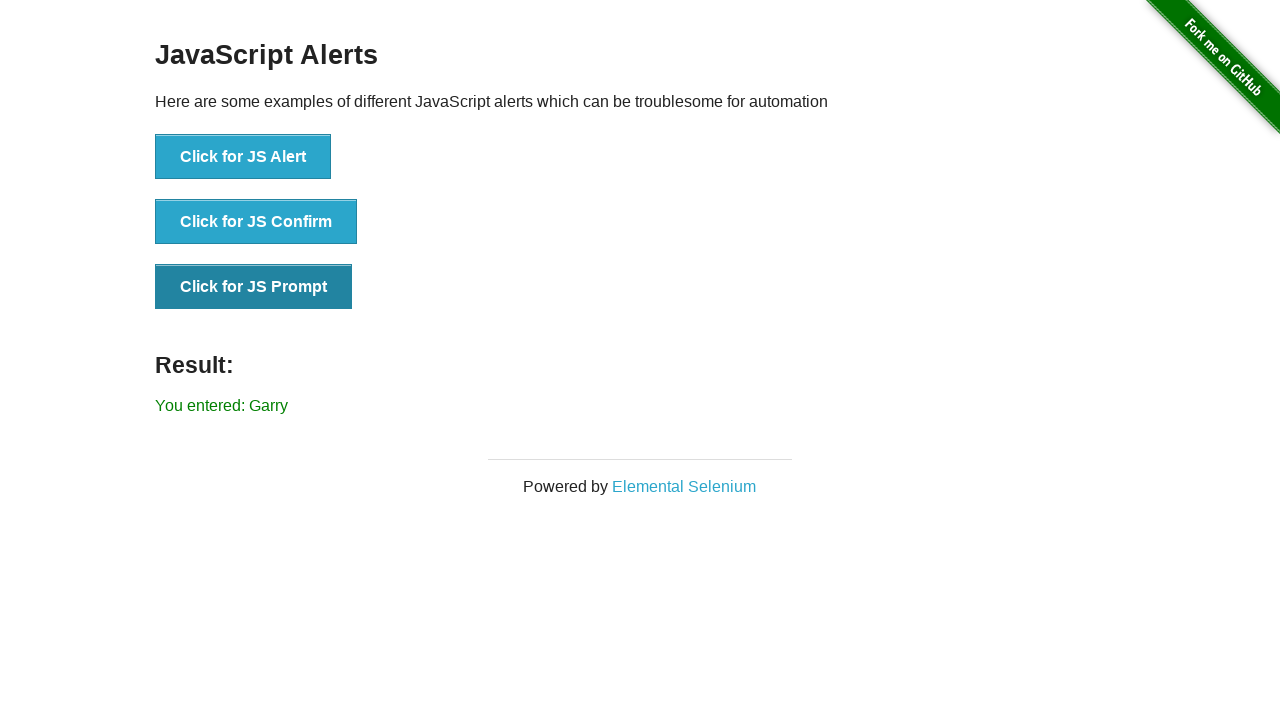

Verified that result contains the entered name 'Garry'
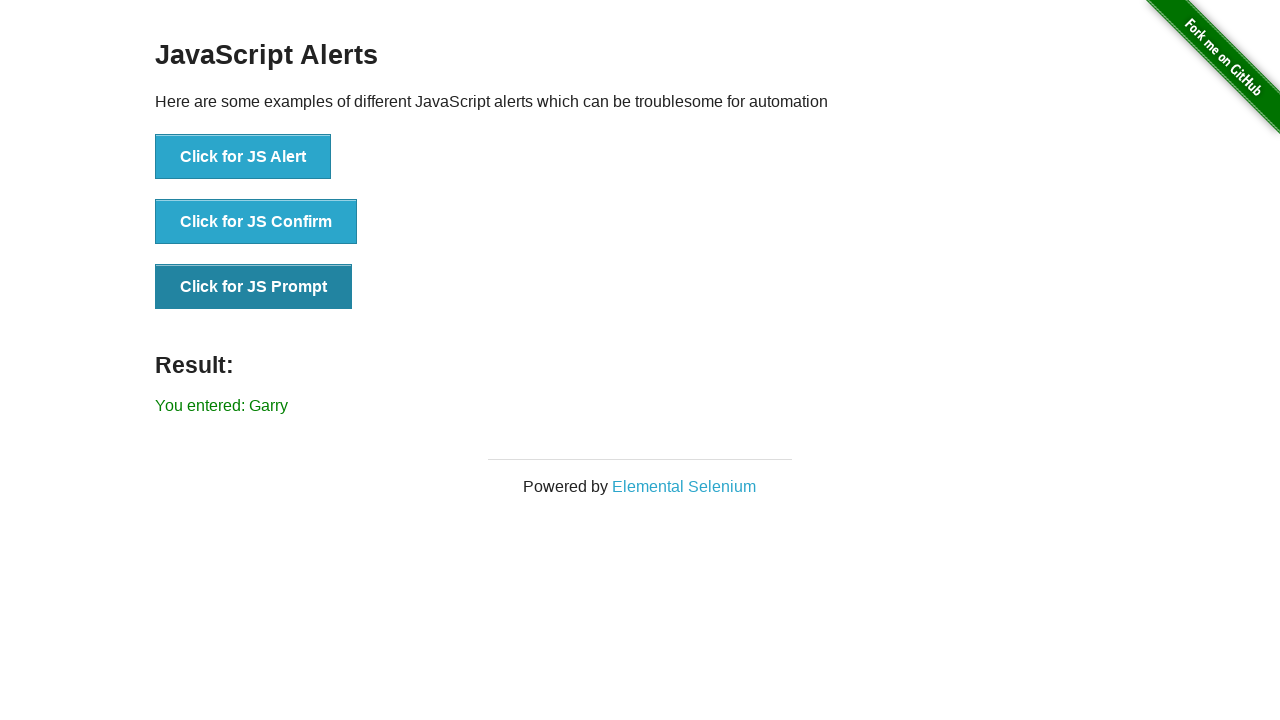

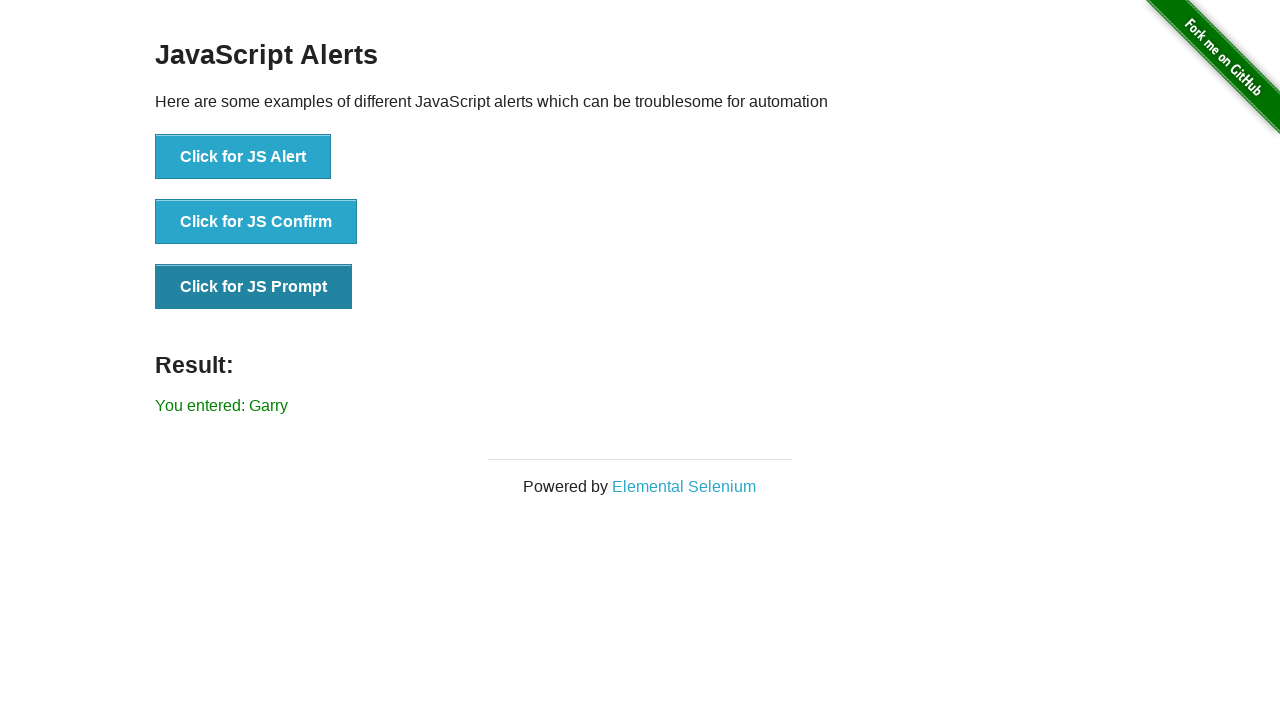